Navigates to W3Schools HTML tutorial page and scrolls to a specific element in the left menu

Starting URL: https://www.w3schools.com/html/

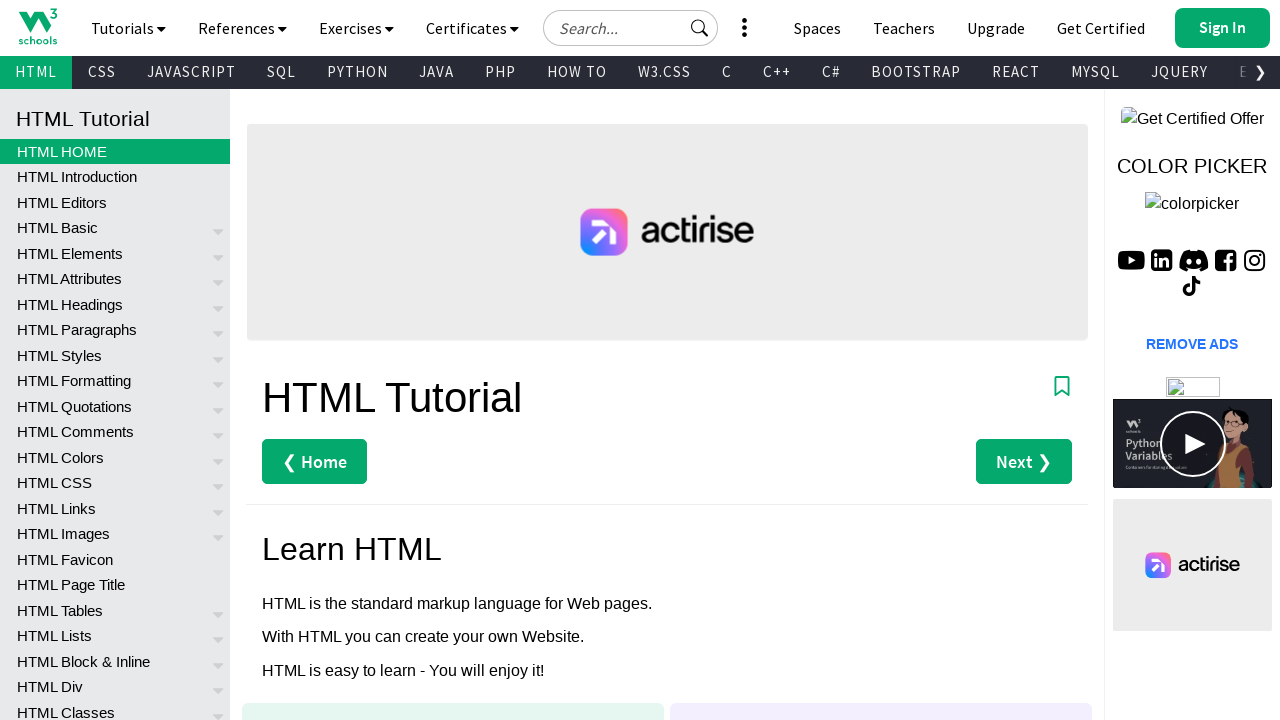

Located the 61st link element in the left menu
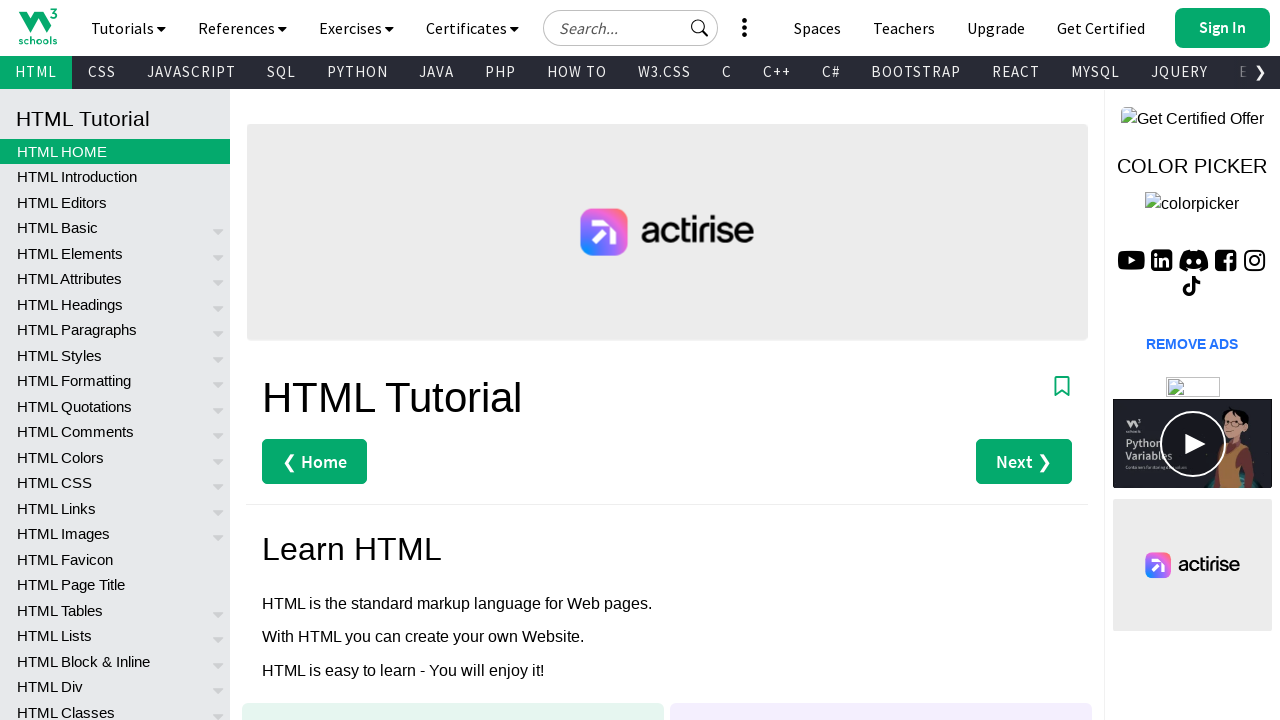

Scrolled the menu element into view
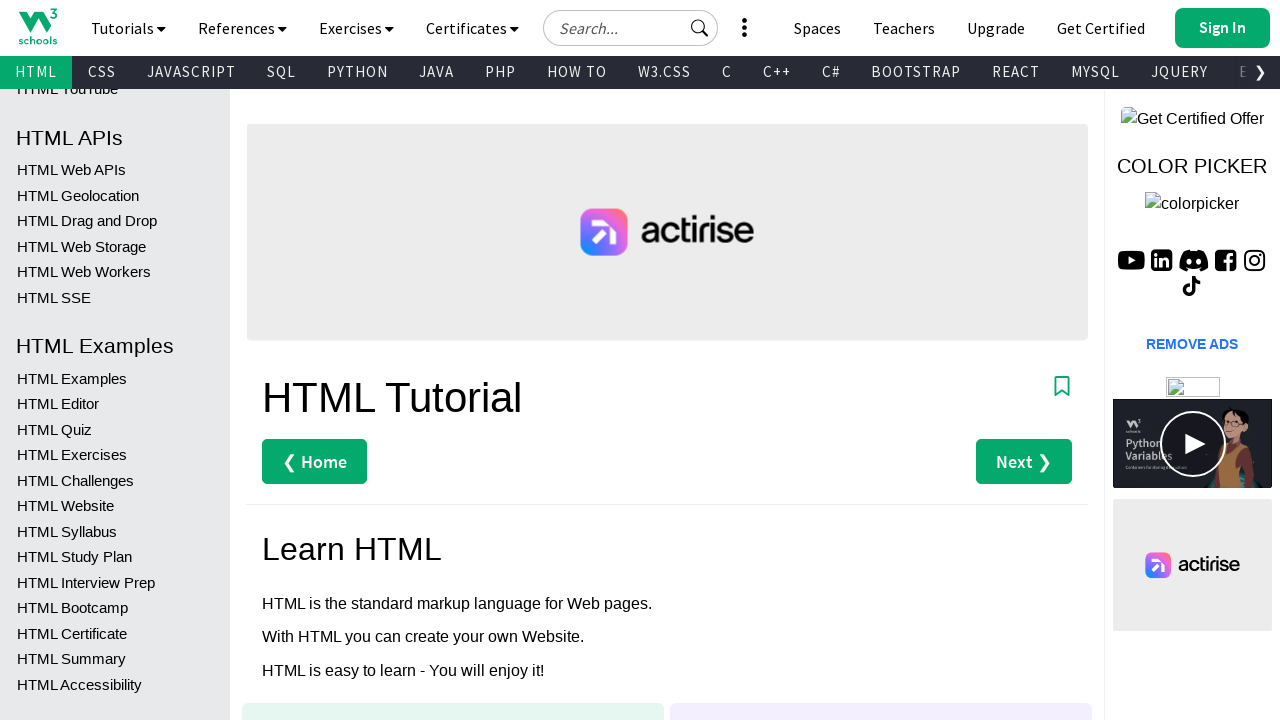

Waited for scroll animation to complete
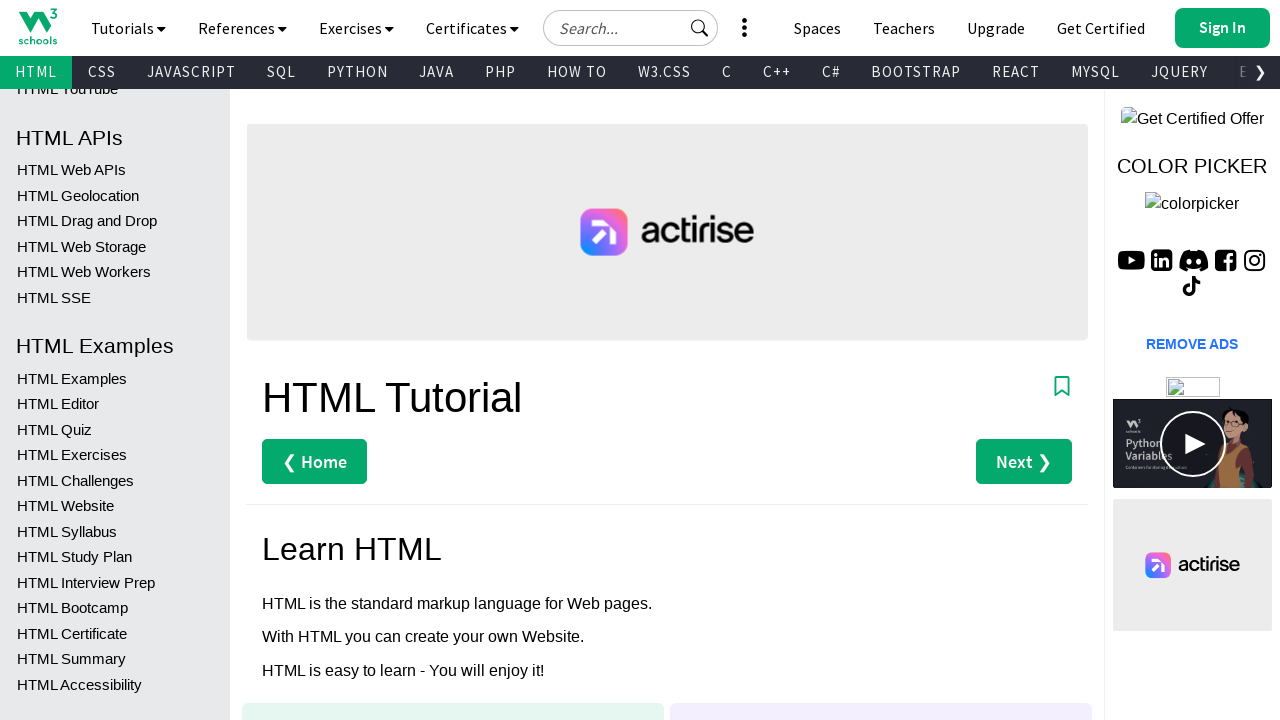

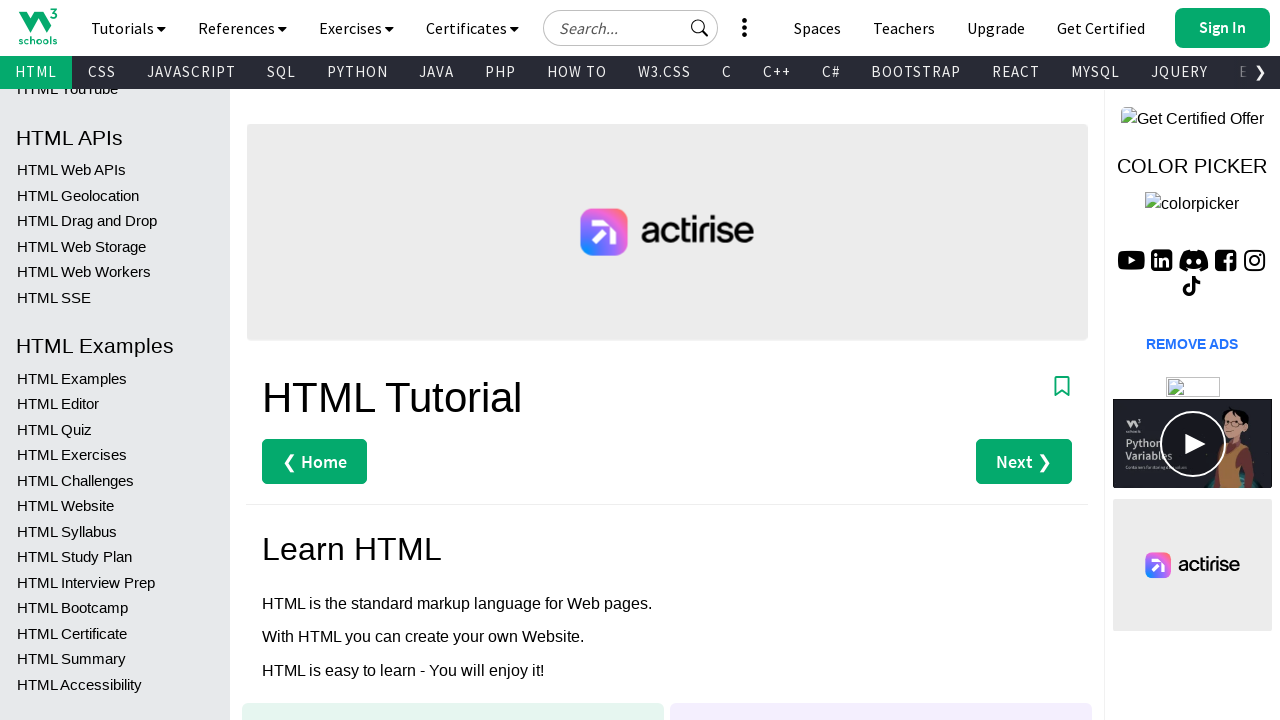